Tests a registration form by filling out all required fields (name, email, phone, address) and verifying successful registration message

Starting URL: http://suninjuly.github.io/registration1.html

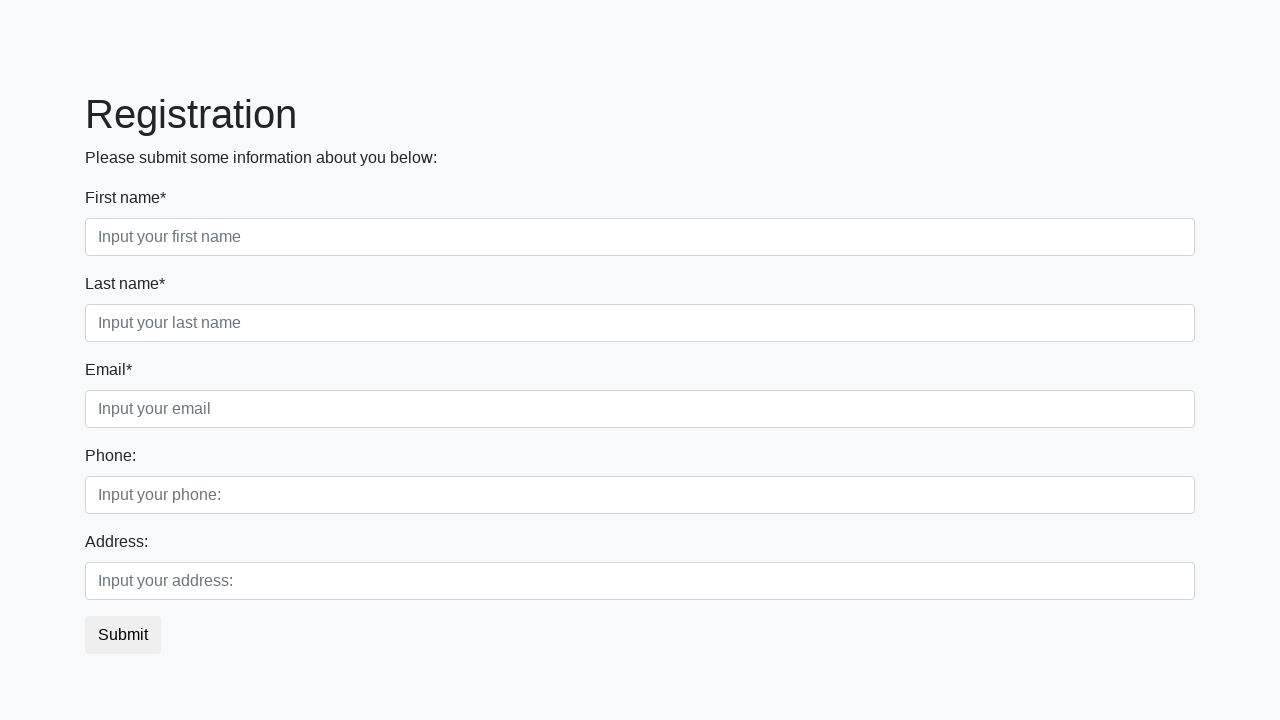

Filled first name field with 'Ivan' on [placeholder='Input your first name']
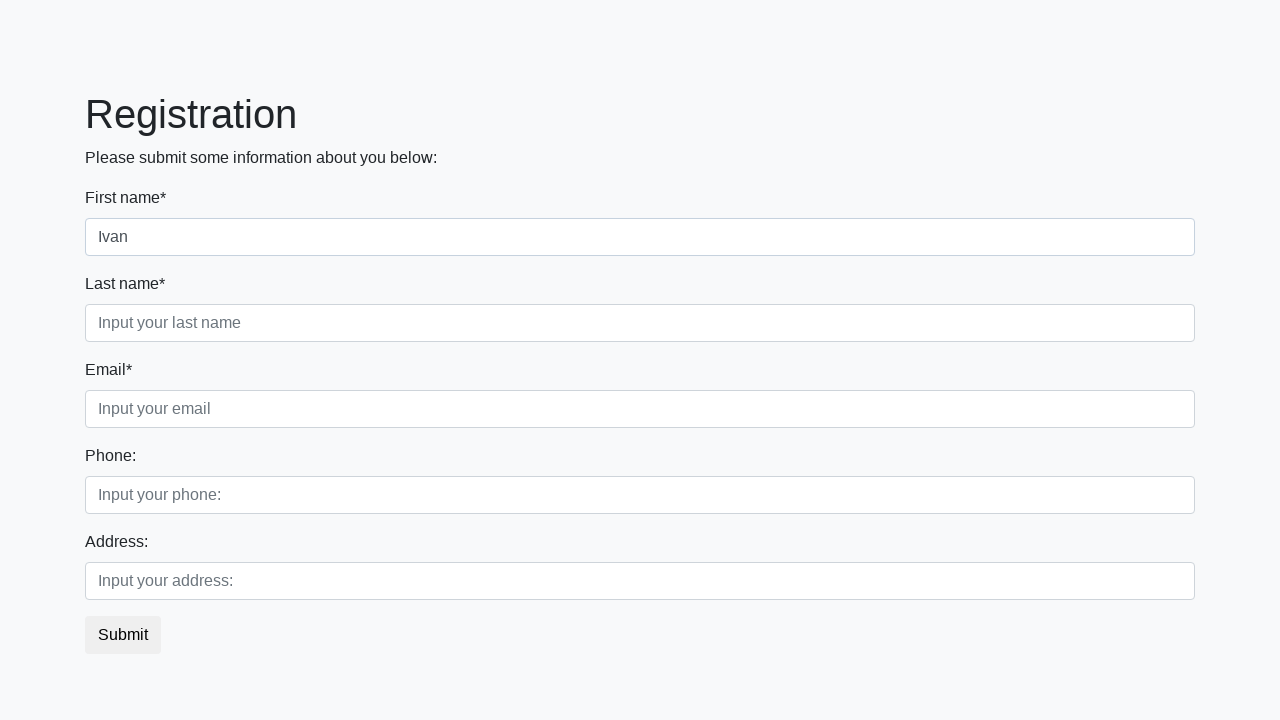

Filled last name field with 'Ivanov' on [placeholder='Input your last name']
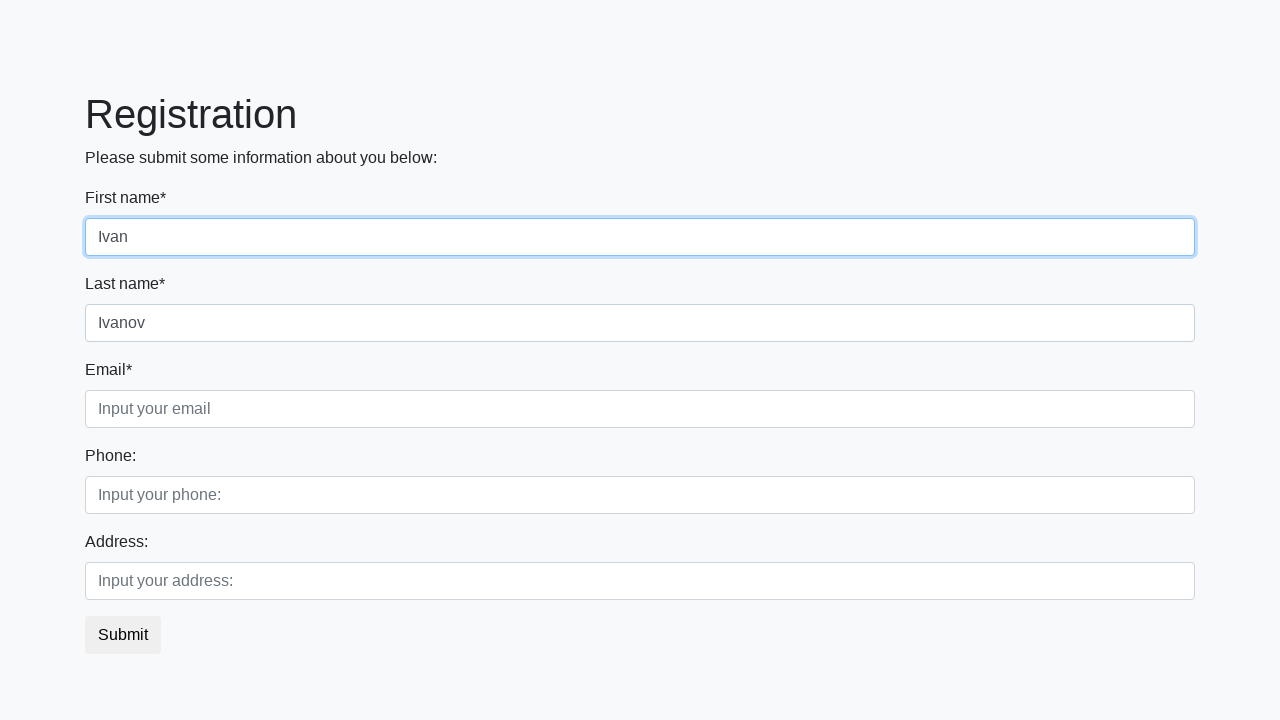

Filled email field with 'Ivanov071@yandex.ru' on [placeholder='Input your email']
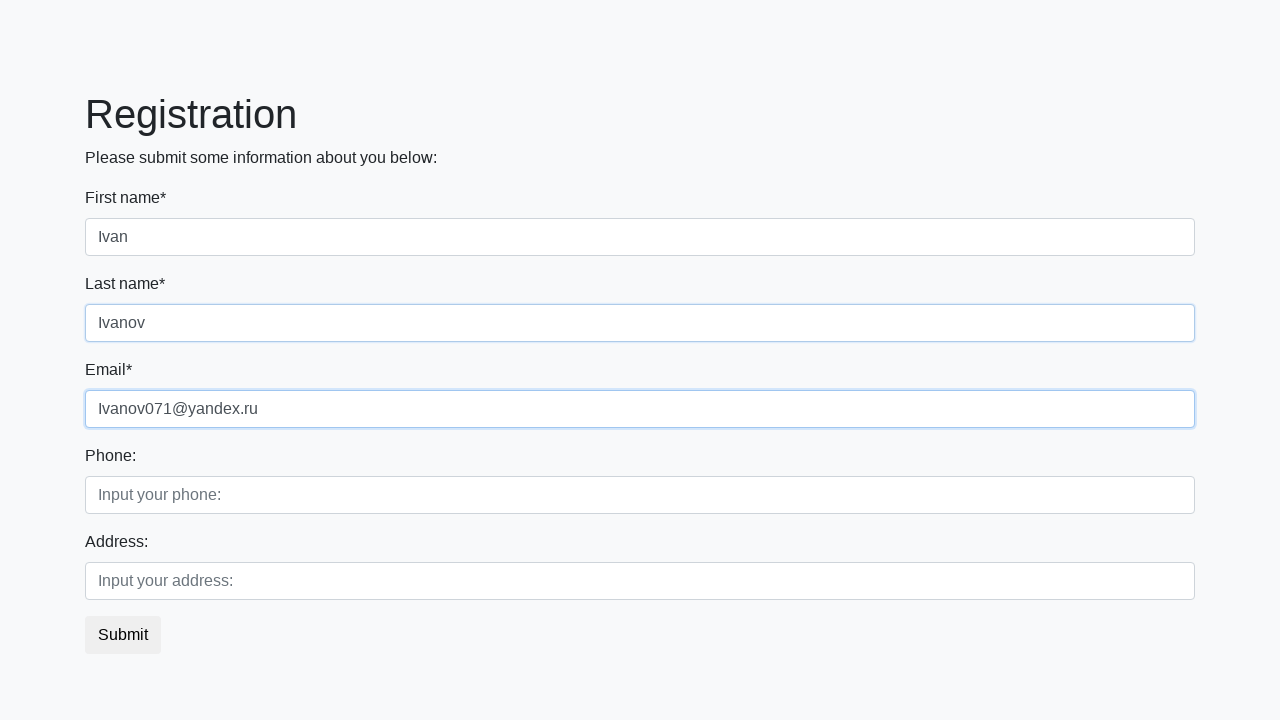

Filled phone field with '89202202020' on [placeholder='Input your phone:']
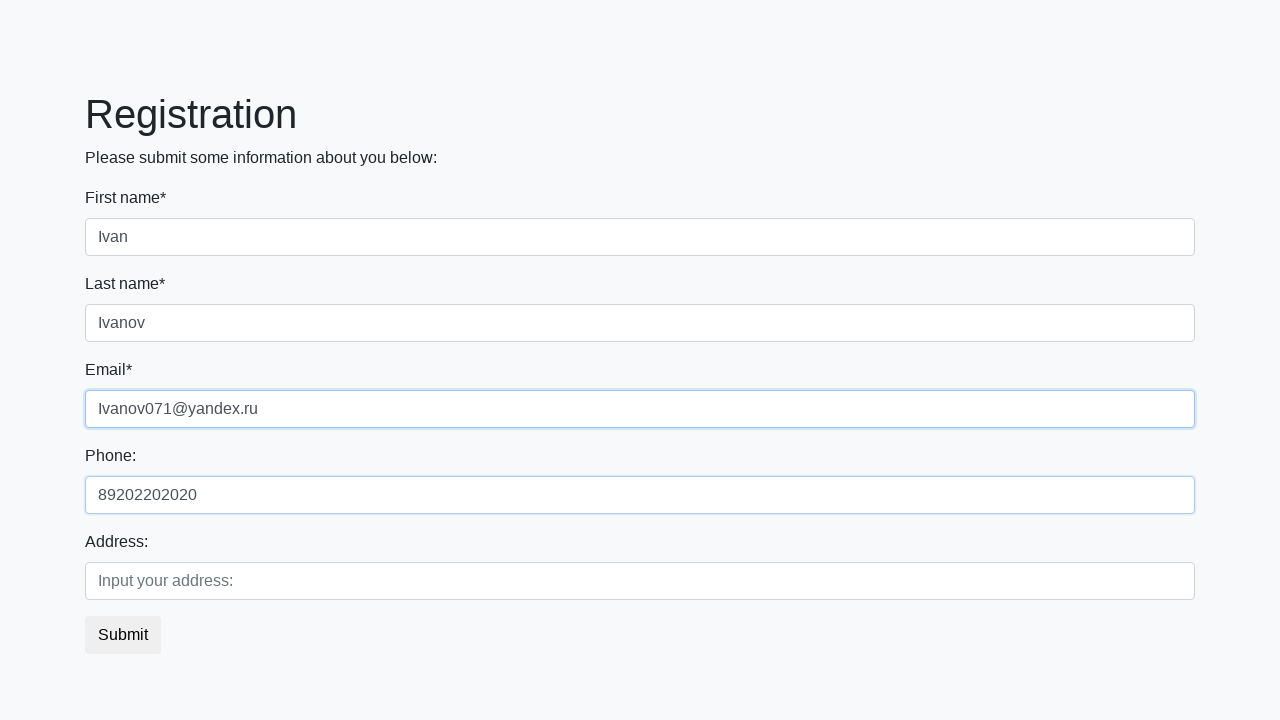

Filled address field with 'Tula' on [placeholder='Input your address:']
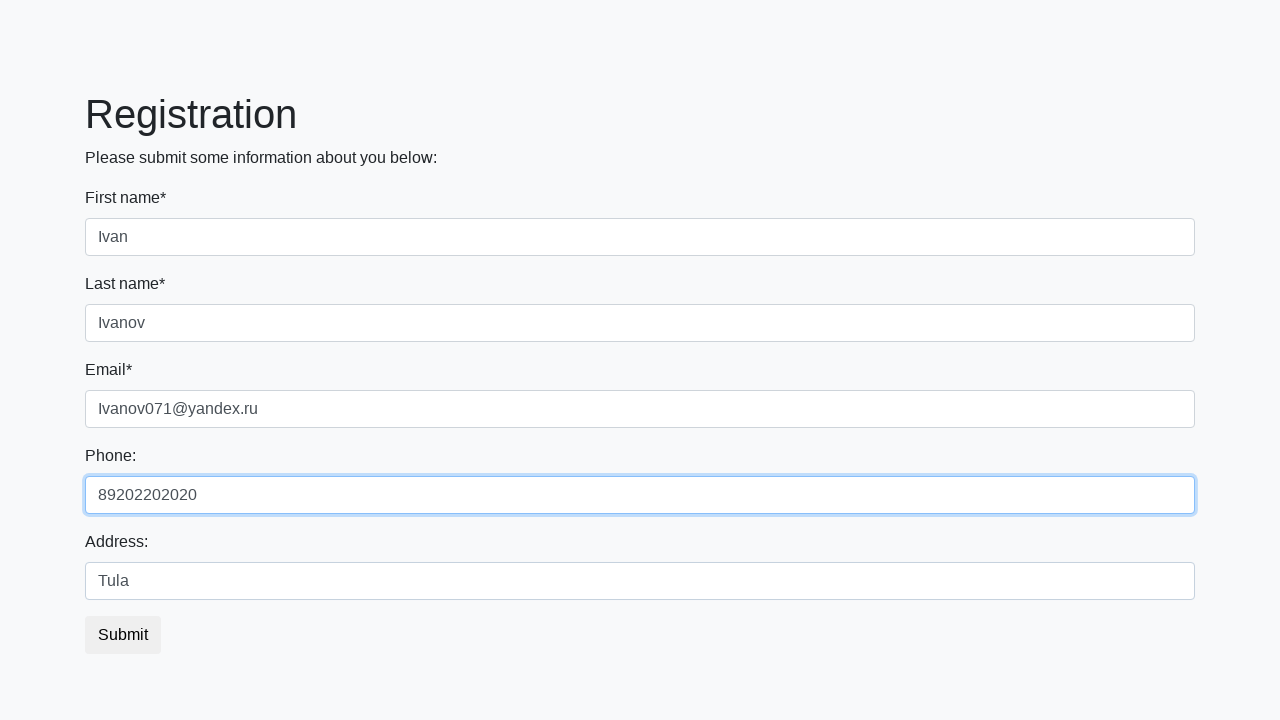

Clicked submit button to register at (123, 635) on button.btn
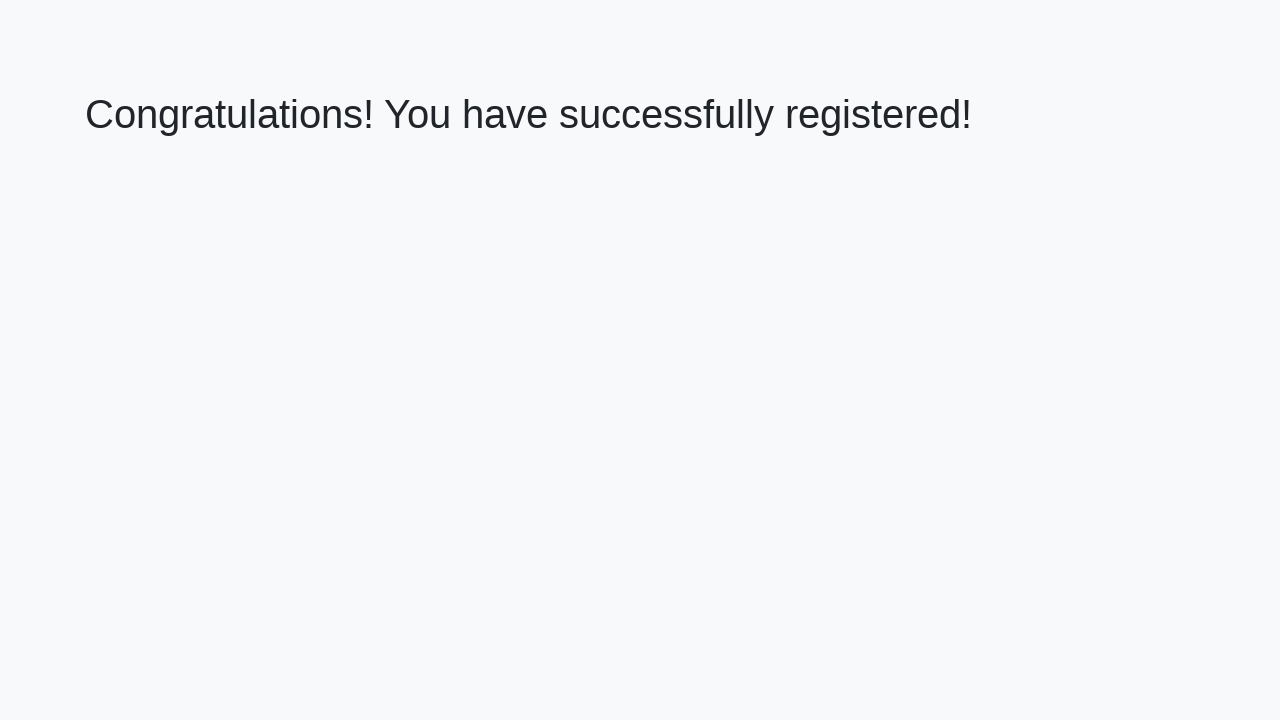

Success message heading loaded
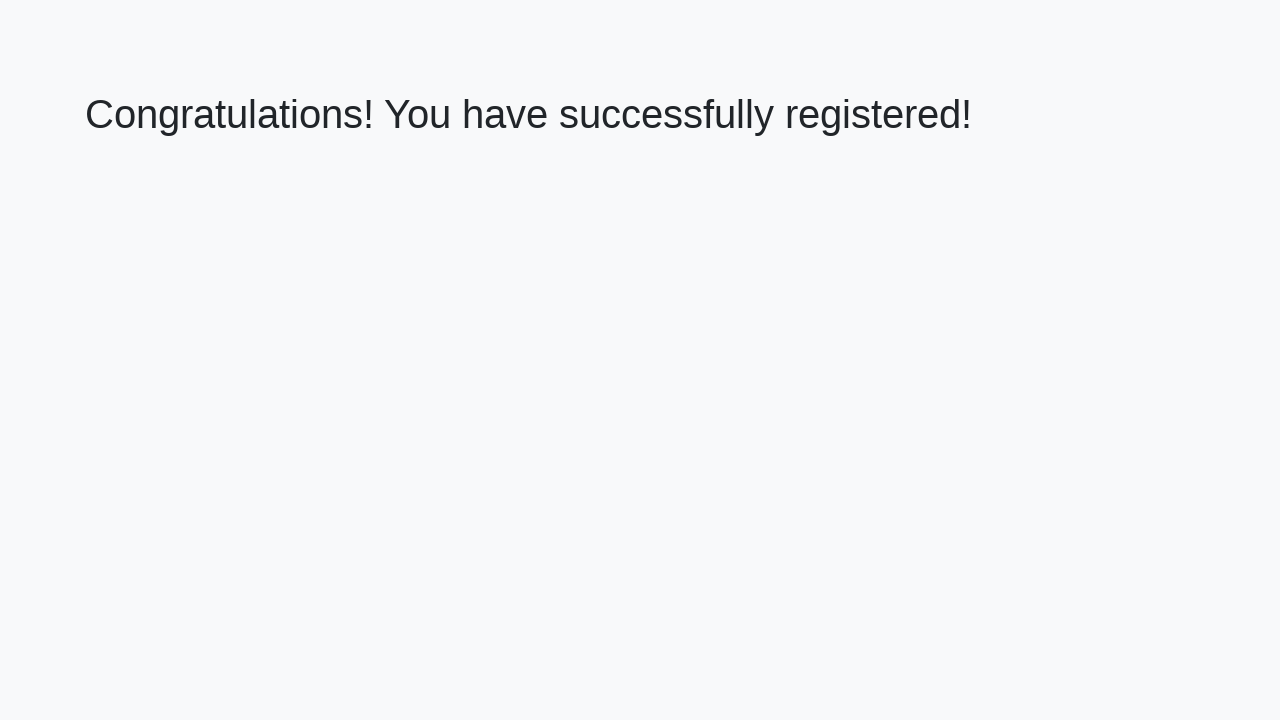

Retrieved success message text: 'Congratulations! You have successfully registered!'
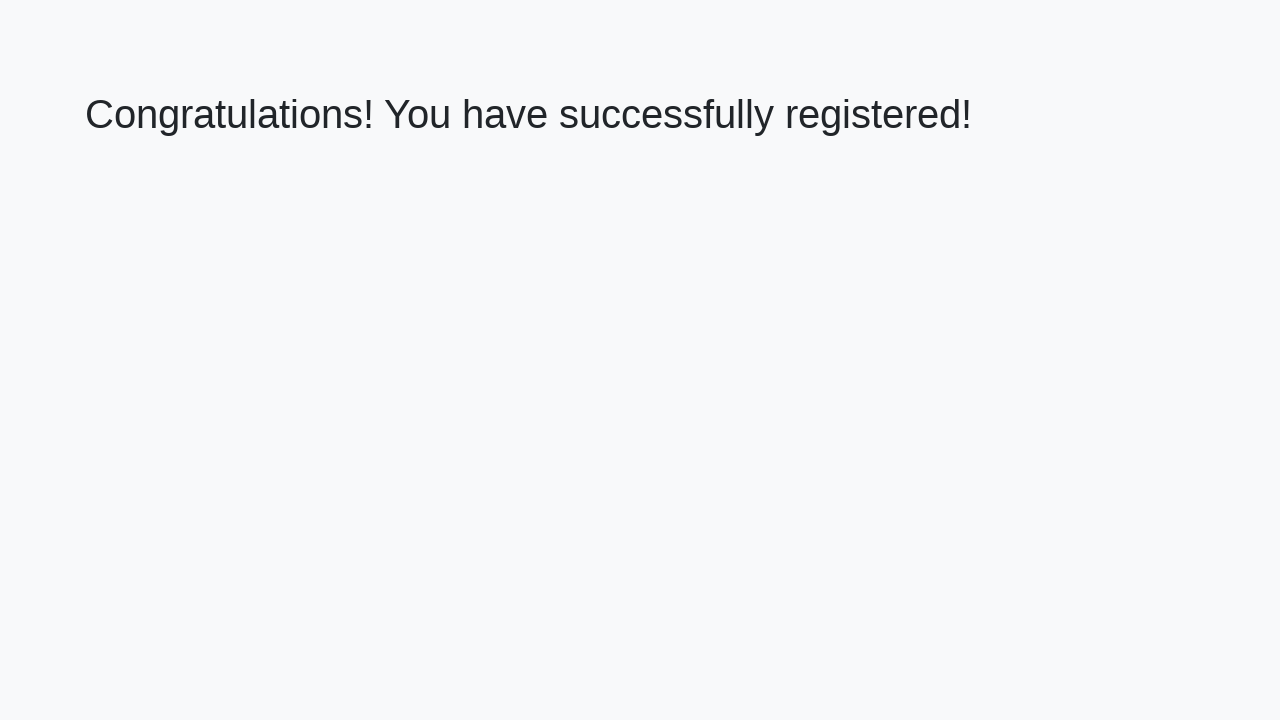

Verified successful registration message
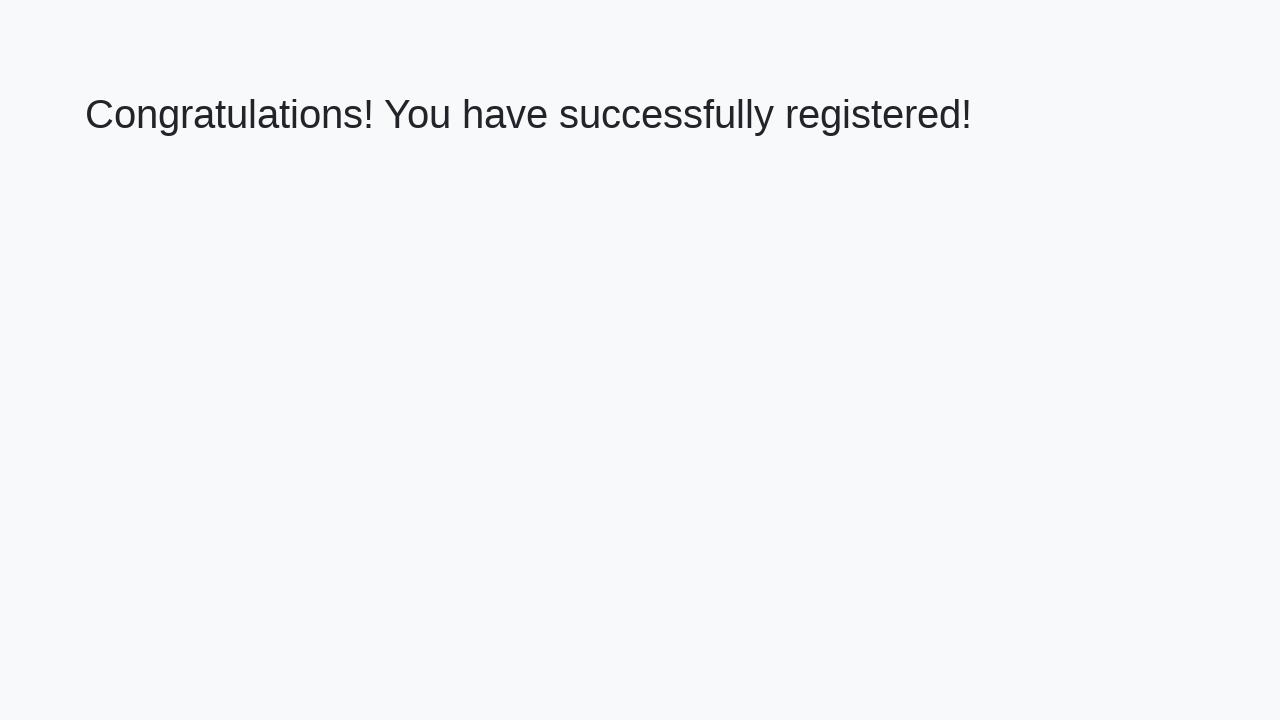

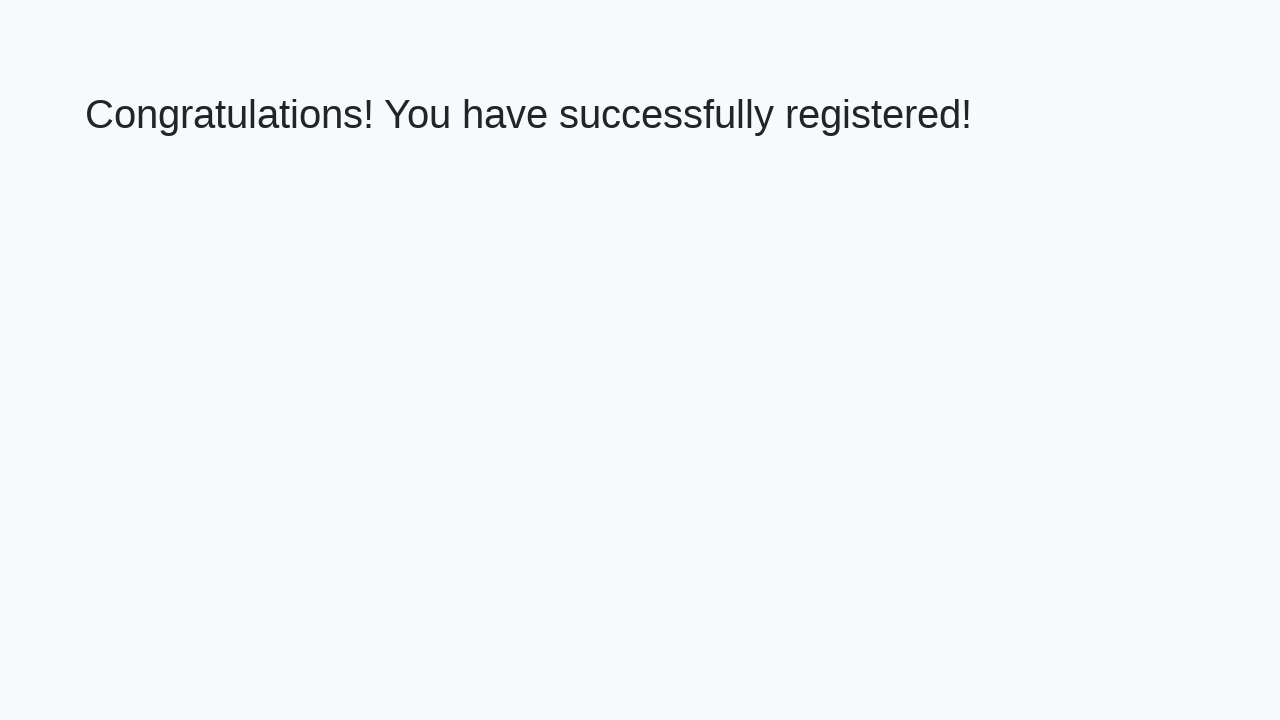